Tests dynamic controls by toggling checkbox removal/addition and enabling/disabling text fields on the page

Starting URL: https://the-internet.herokuapp.com/dynamic_controls

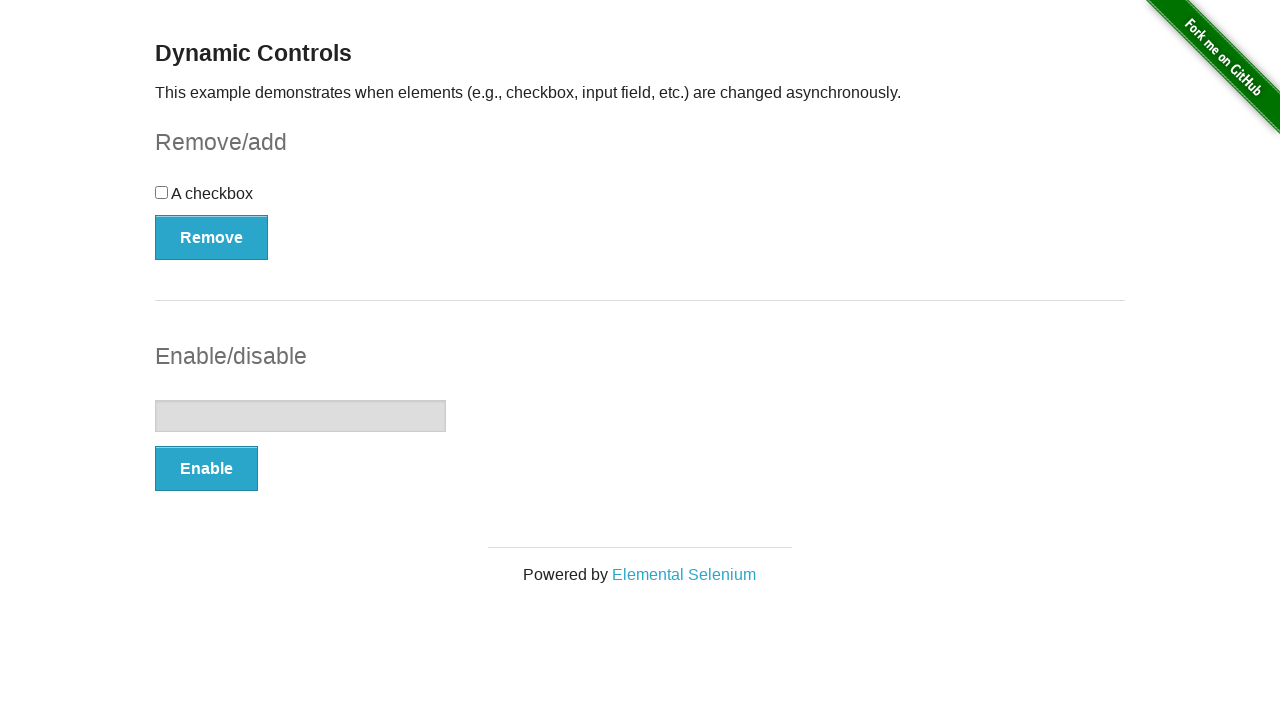

Clicked on the checkbox at (162, 192) on input[type='checkbox']
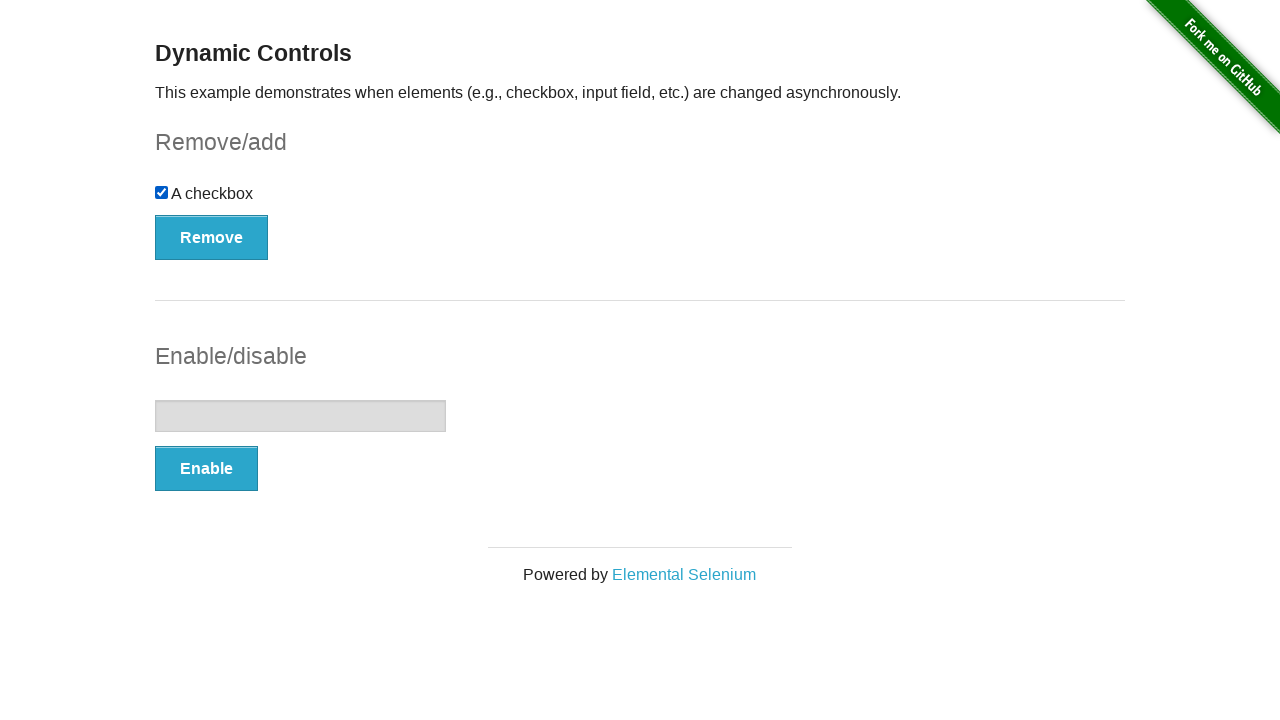

Clicked the Remove button at (212, 237) on button:has-text('Remove')
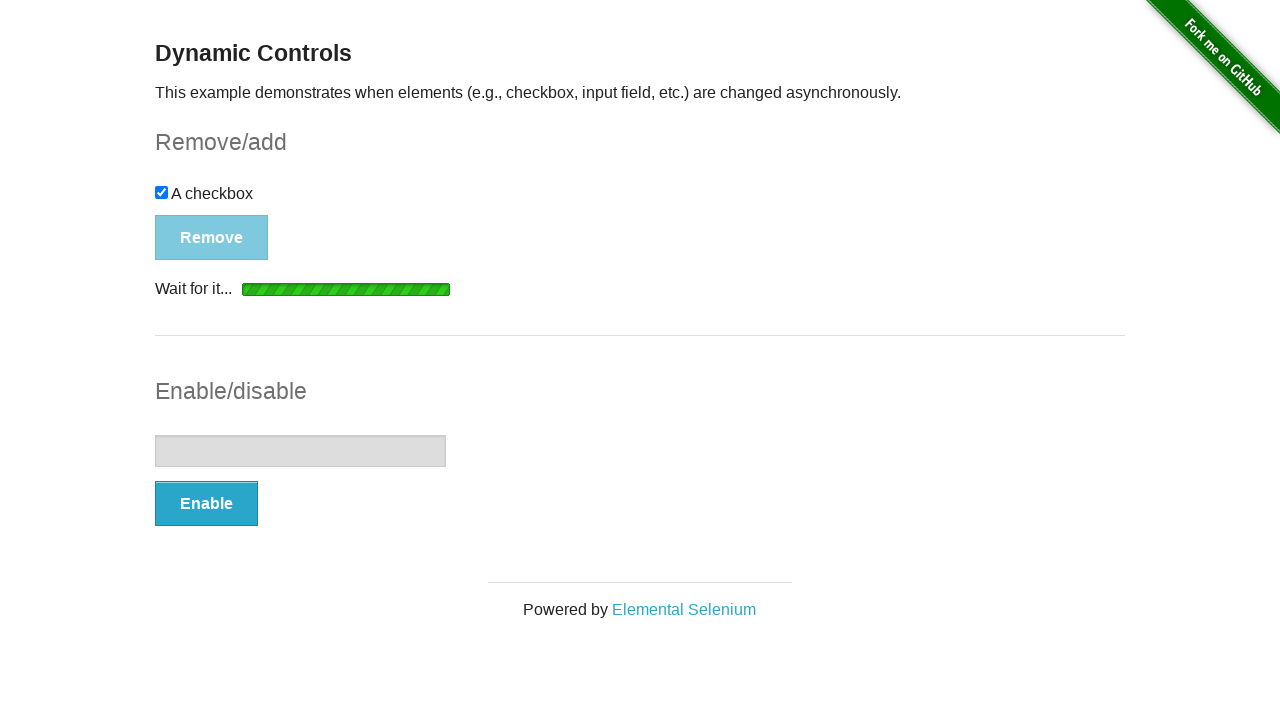

Verified the 'It's gone!' message appeared
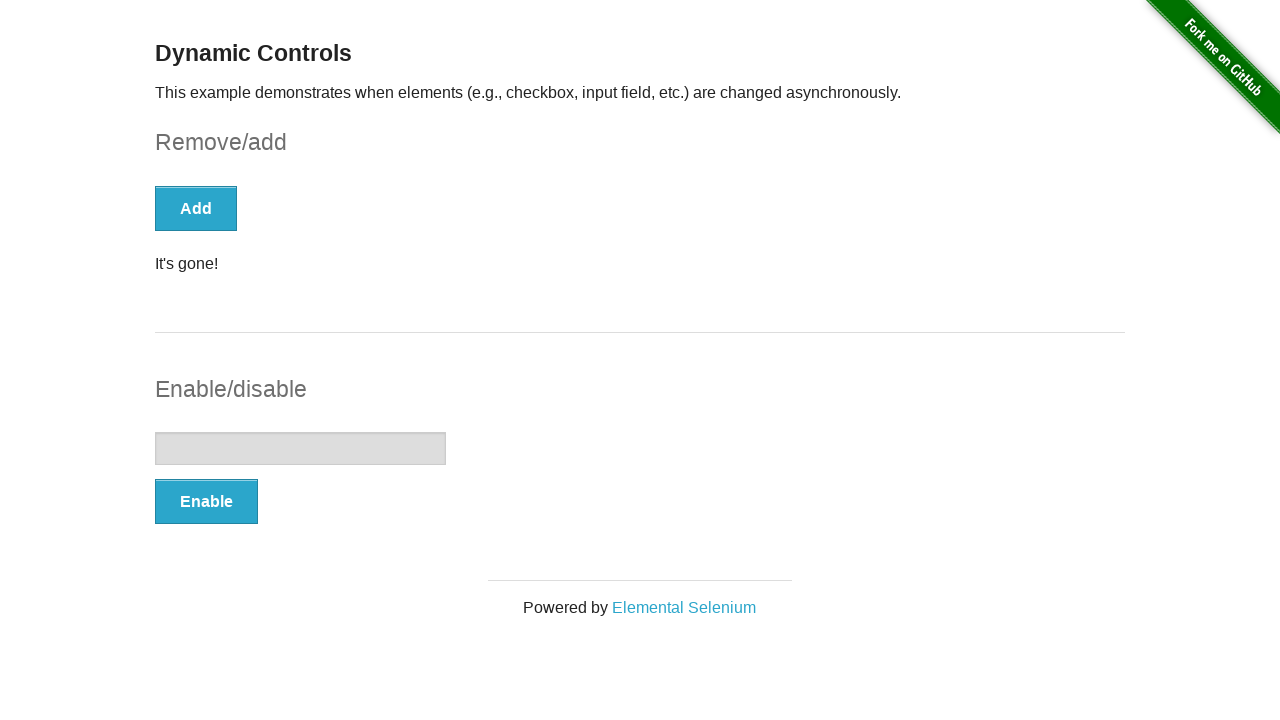

Clicked the Enable button at (206, 501) on button:has-text('Enable')
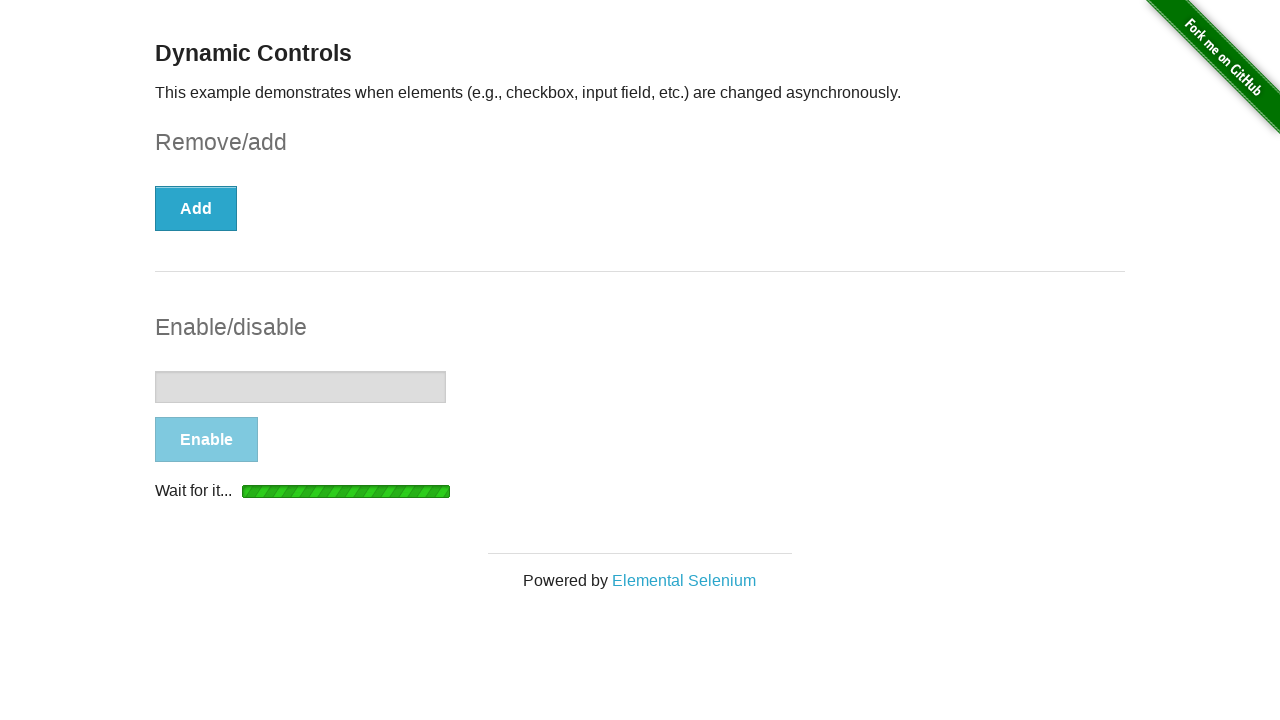

Text field is now enabled
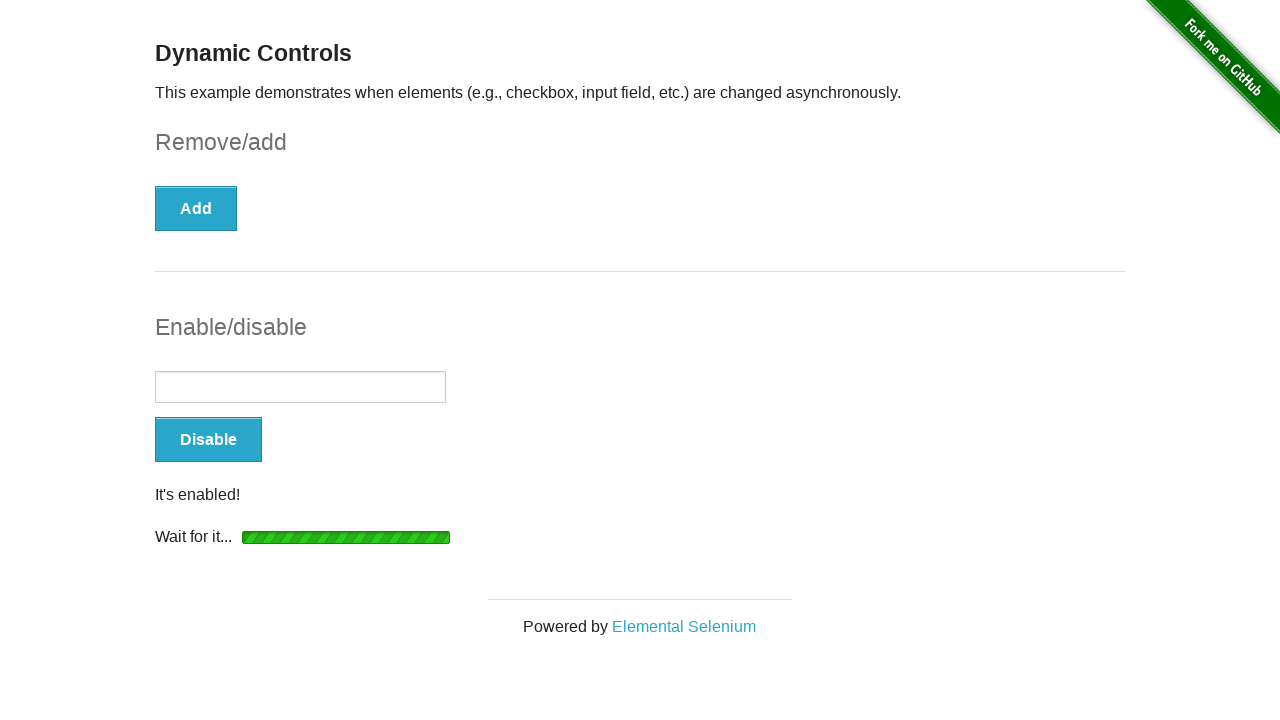

Filled text field with 'Test input text' on input[type='text']
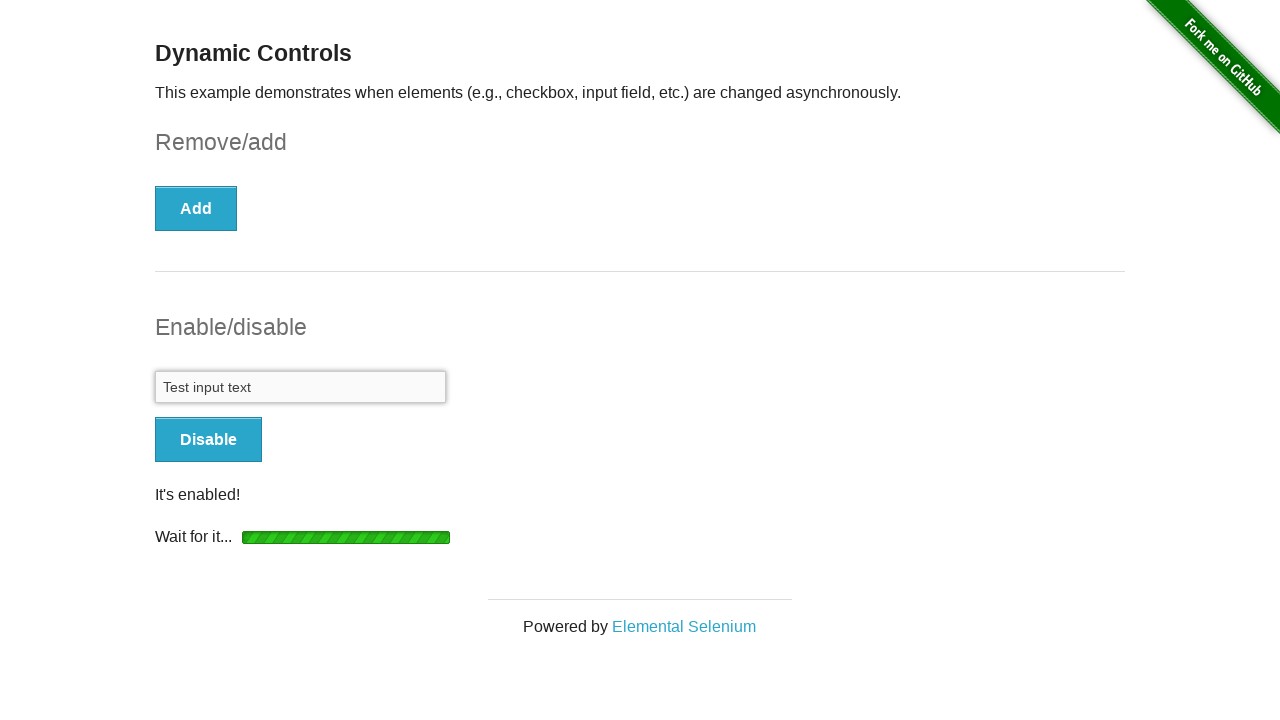

Clicked the Disable button at (208, 440) on button:has-text('Disable')
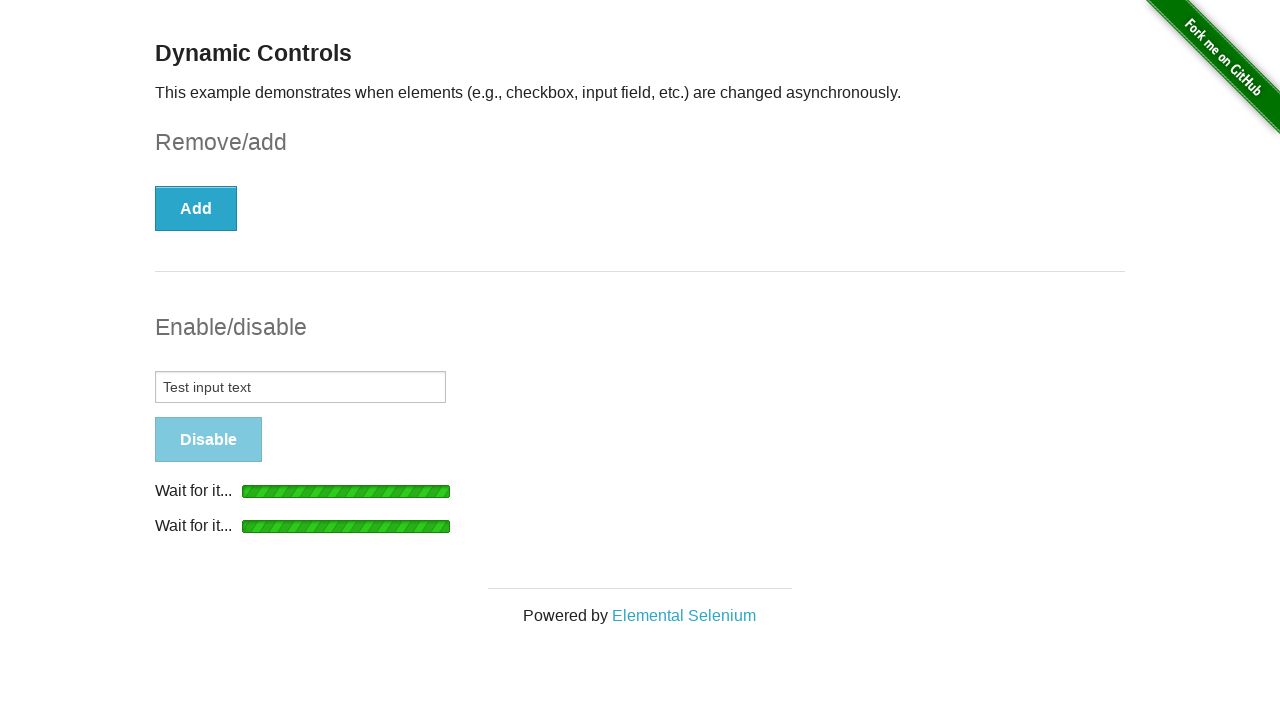

Text field is now disabled
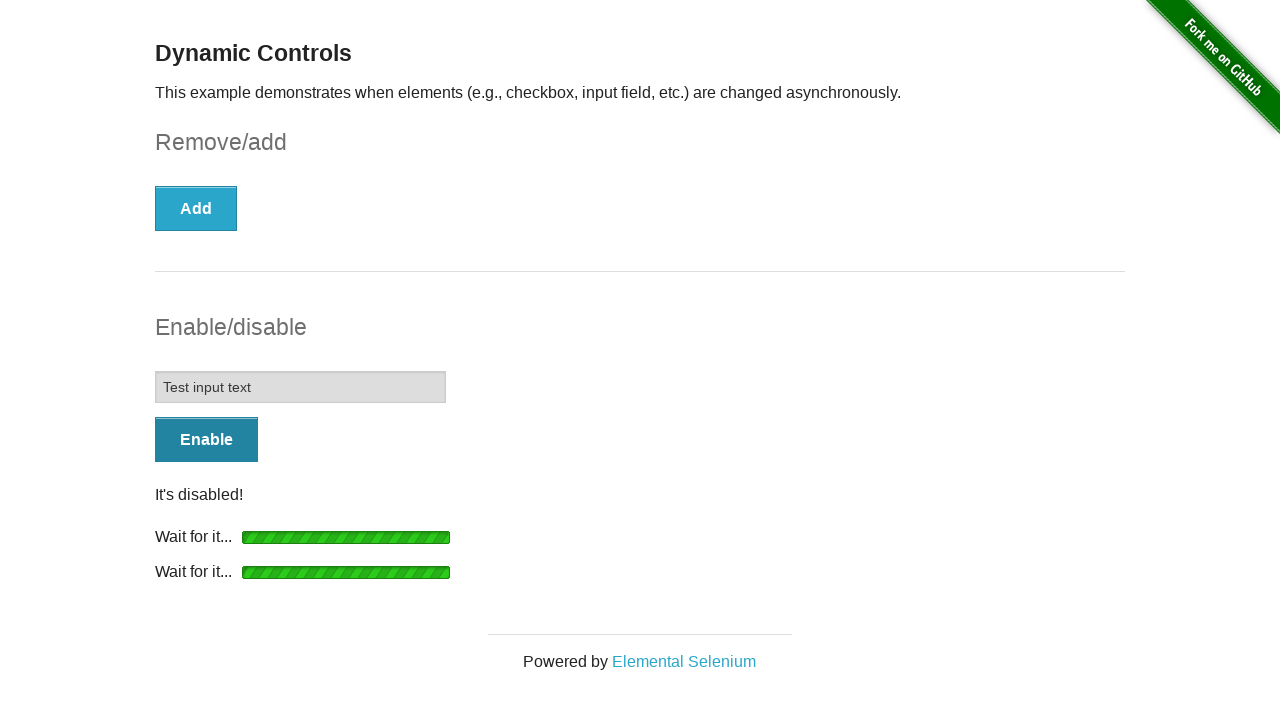

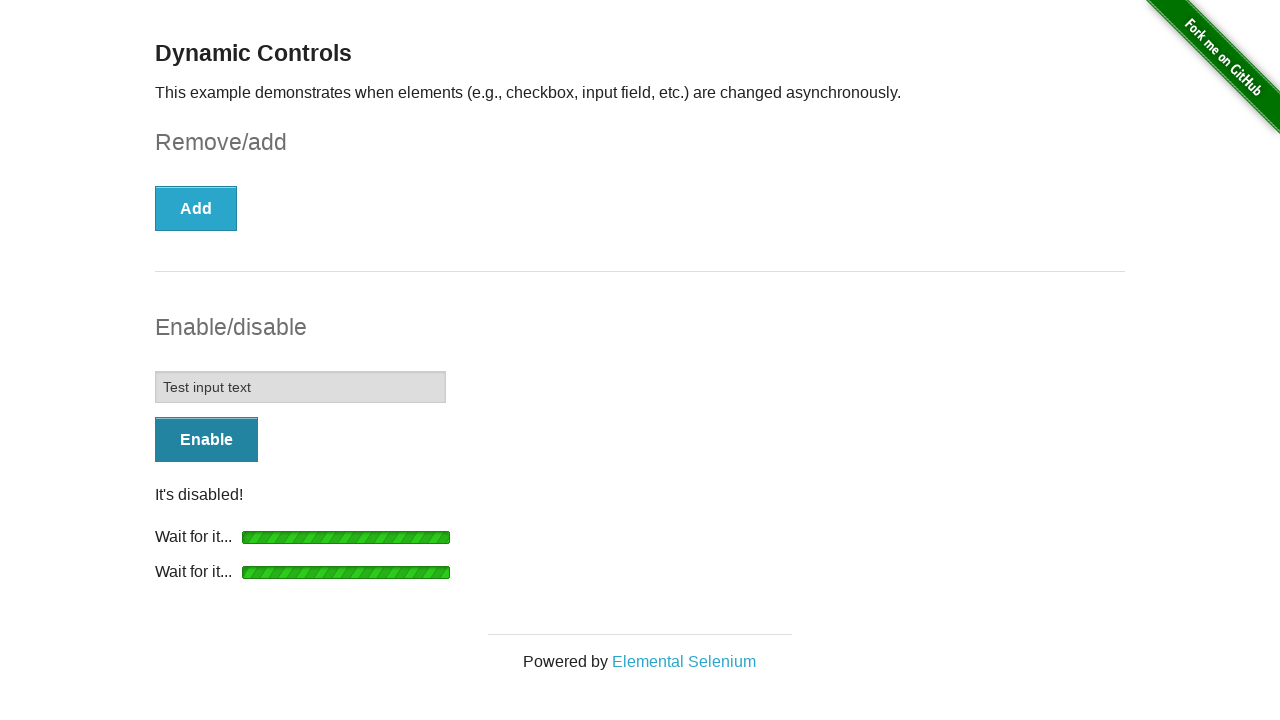